Tests frame handling by switching between multiple frames, filling input fields in each frame, and interacting with a nested iframe containing a form with radio buttons, checkboxes, dropdowns, and text inputs.

Starting URL: https://ui.vision/demo/webtest/frames/

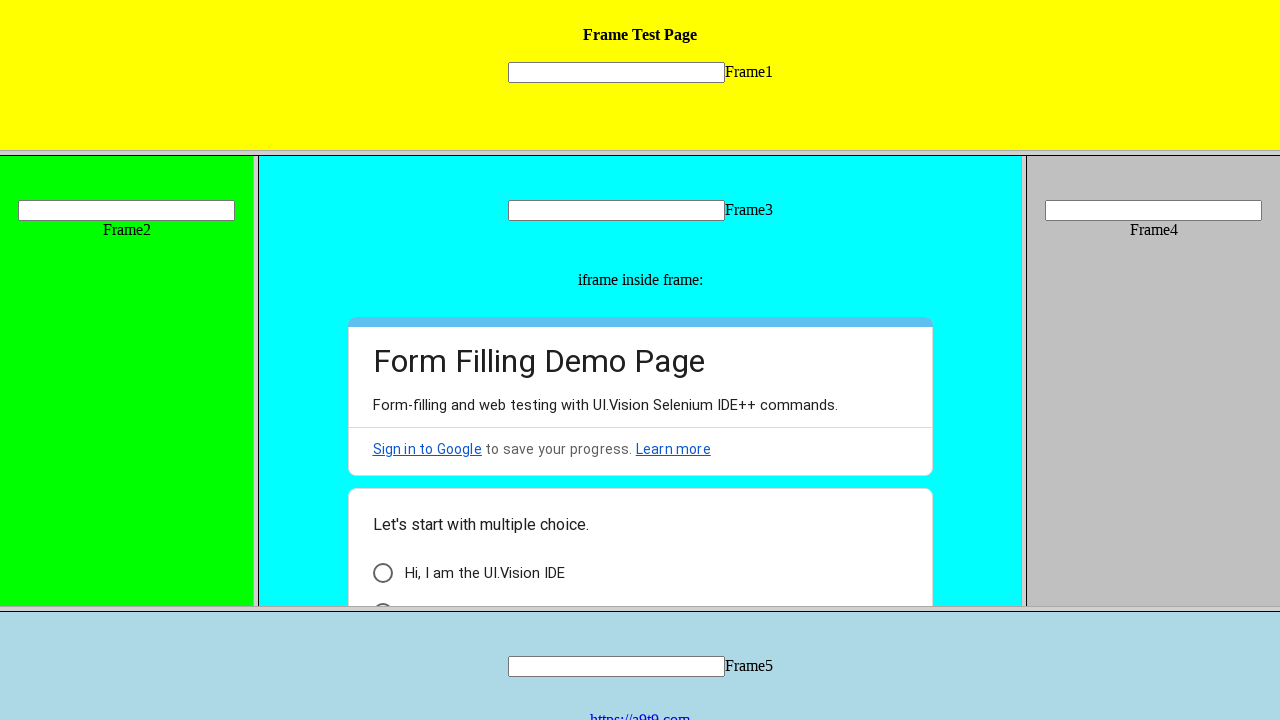

Switched to frame 1 and filled input with 'JavaScript' on frame[src='frame_1.html'] >> internal:control=enter-frame >> input[name='mytext1
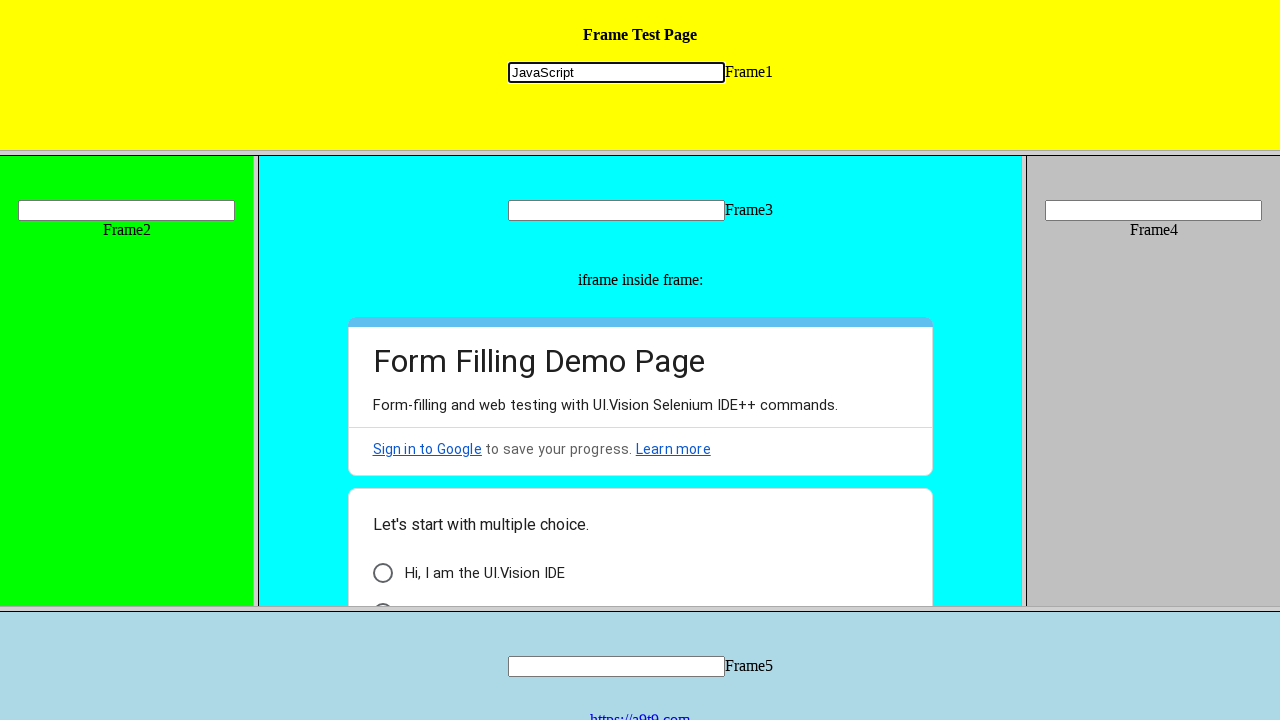

Switched to frame 2 and filled input with 'Selenium' on frame[src='frame_2.html'] >> internal:control=enter-frame >> input[name='mytext2
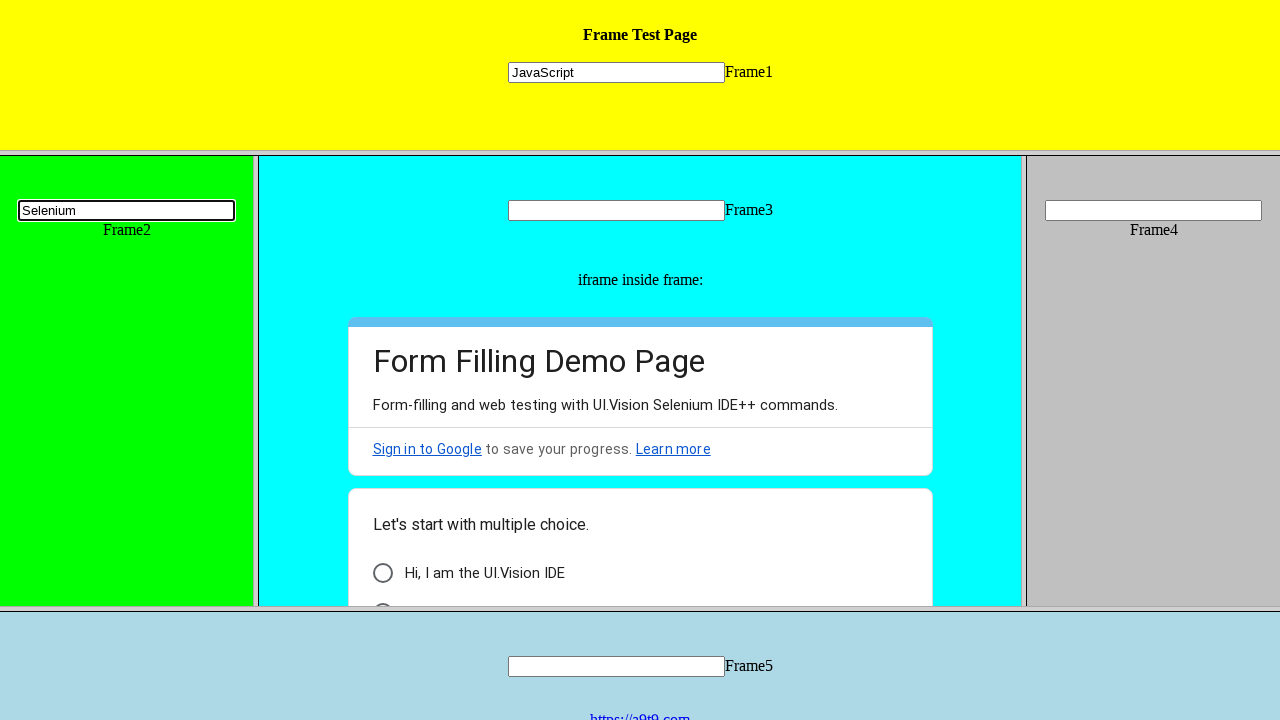

Switched to frame 4 and filled input with 'Python' on frame[src='frame_4.html'] >> internal:control=enter-frame >> input[name='mytext4
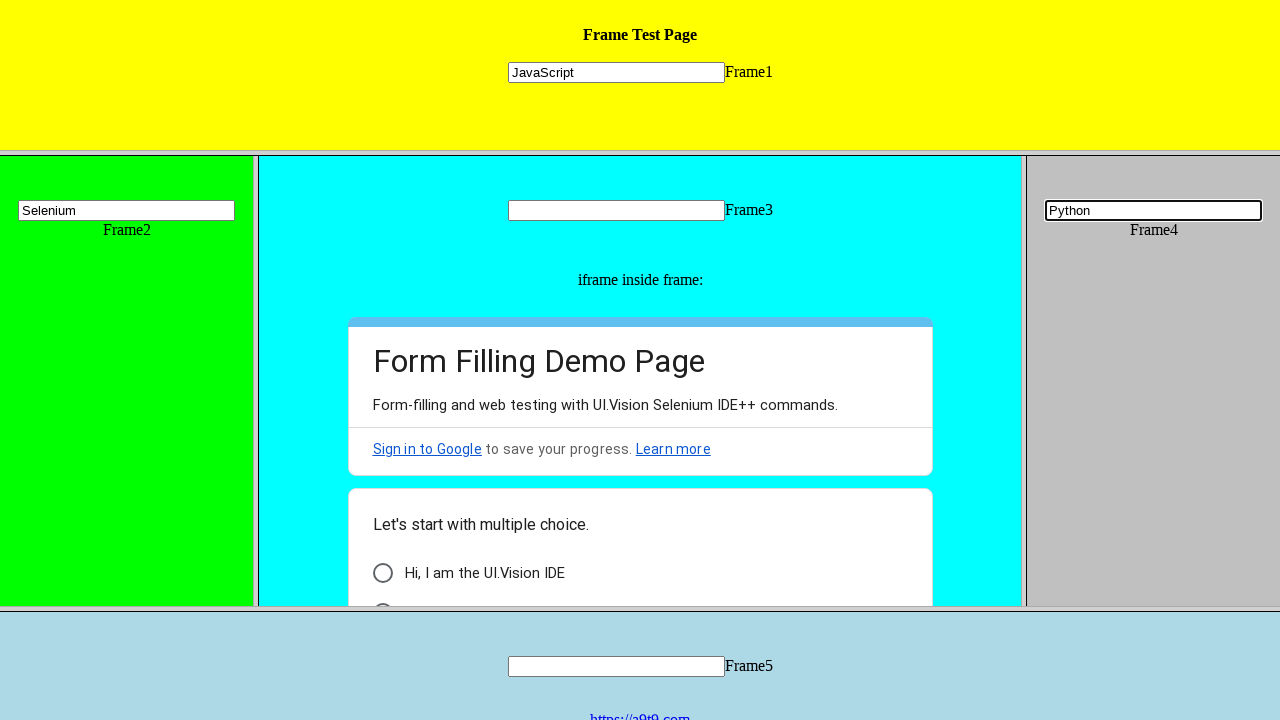

Switched to frame 3 and filled input with 'Anaconda' on frame[src='frame_3.html'] >> internal:control=enter-frame >> input[name='mytext3
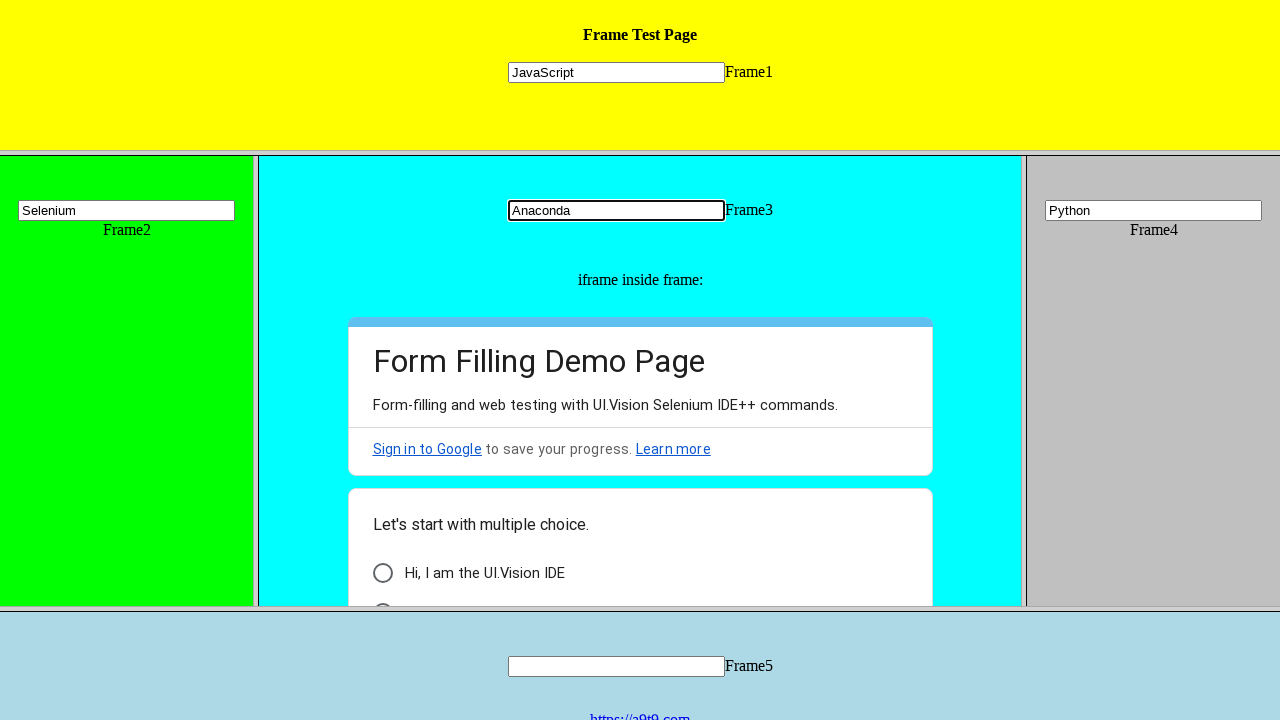

Located nested iframe inside frame 3
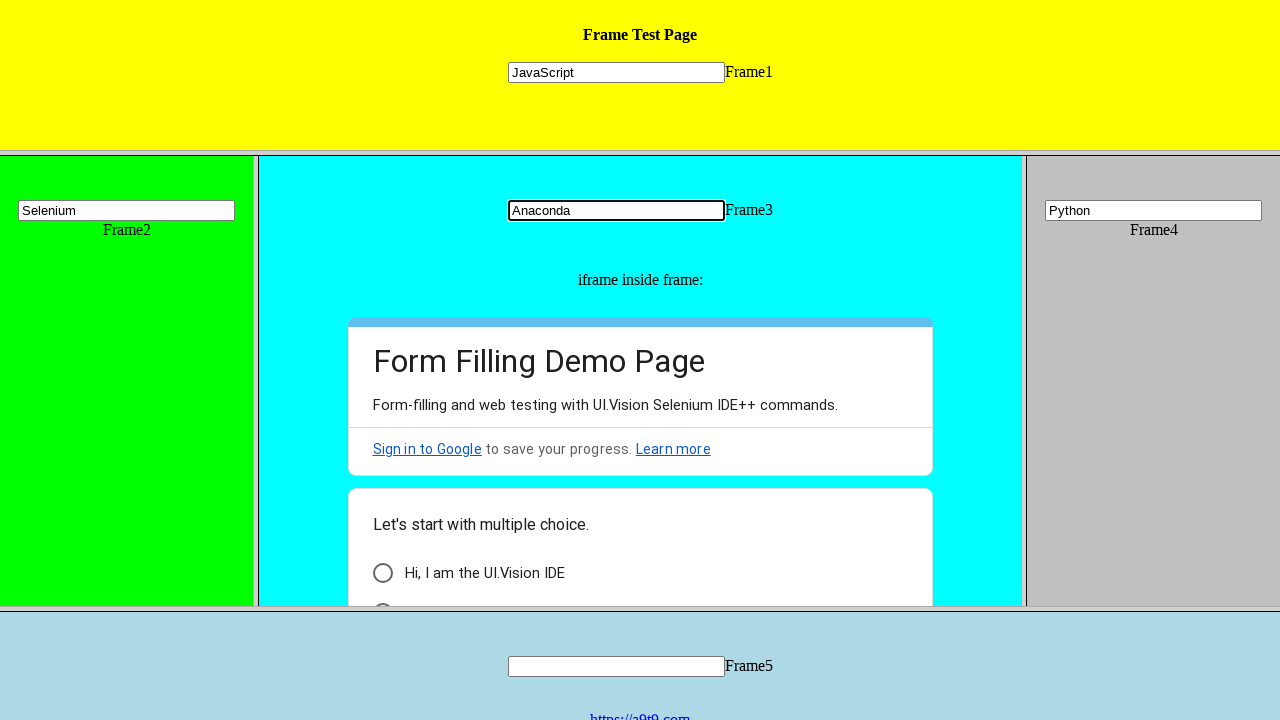

Clicked radio button 'I am a human' at (450, 596) on frame[src='frame_3.html'] >> internal:control=enter-frame >> iframe >> internal:
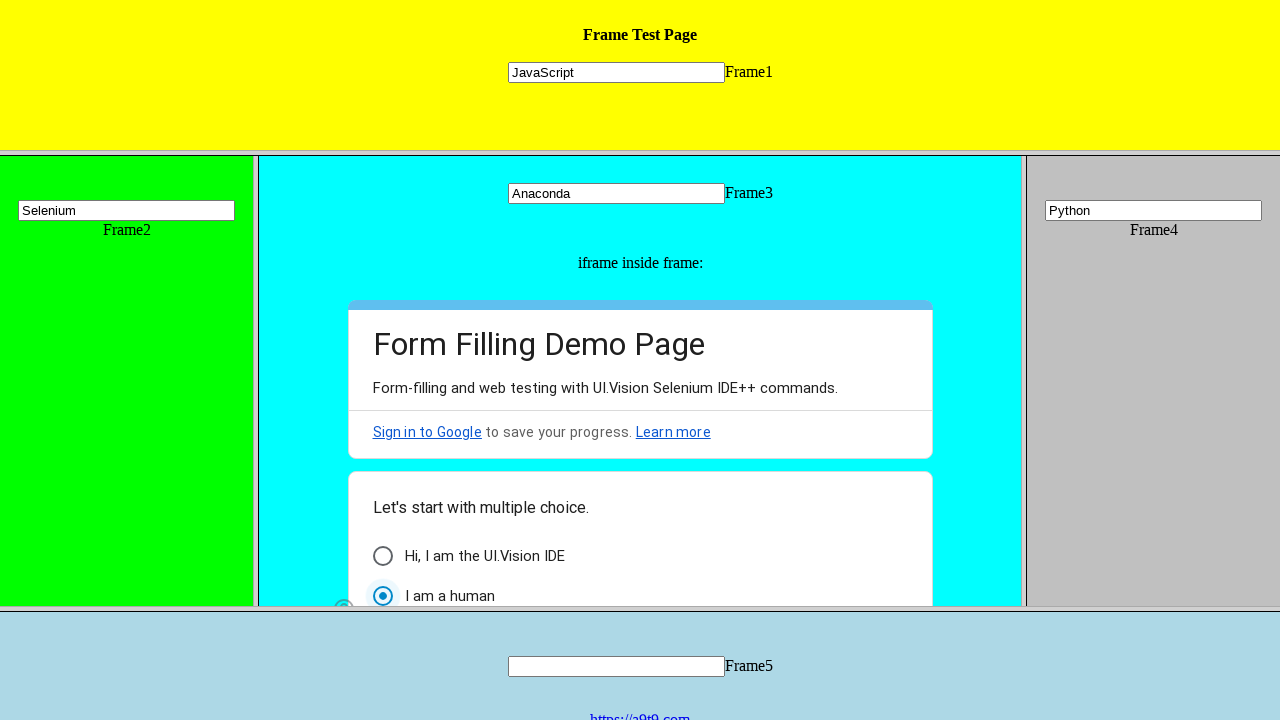

Clicked checkbox 'Form Autofilling' at (458, 463) on frame[src='frame_3.html'] >> internal:control=enter-frame >> iframe >> internal:
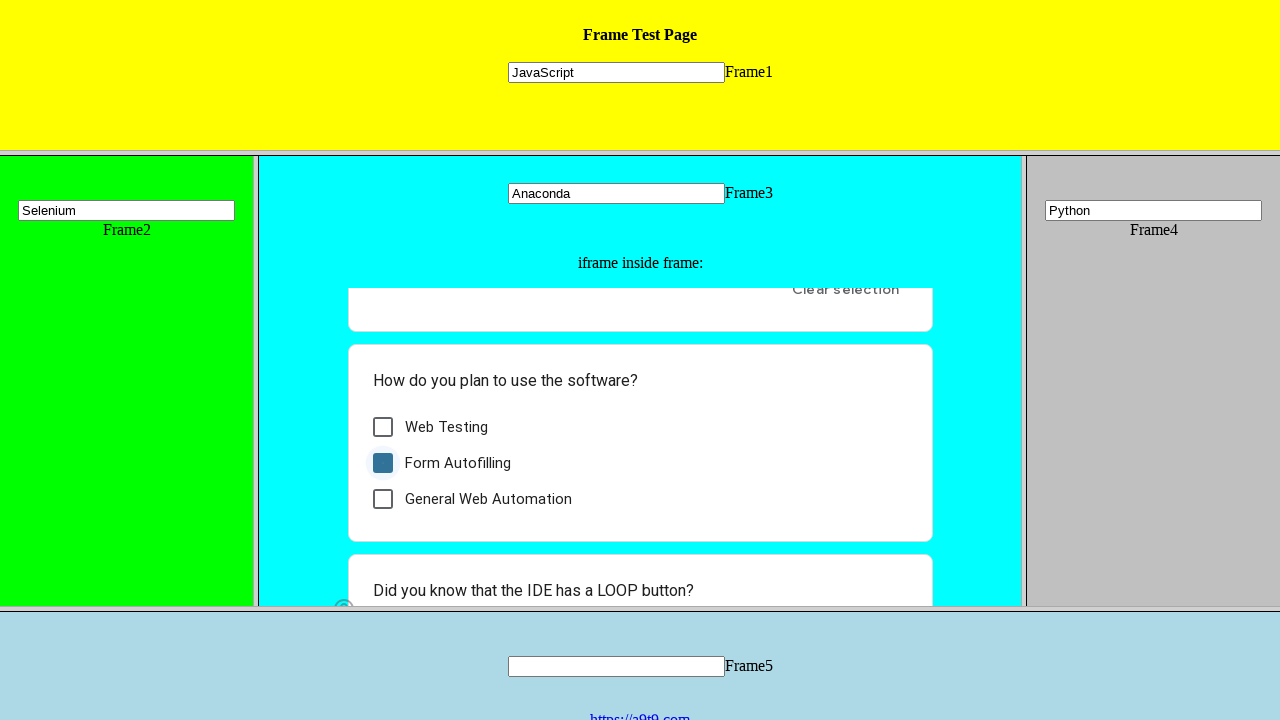

Clicked dropdown to open options at (452, 582) on frame[src='frame_3.html'] >> internal:control=enter-frame >> iframe >> internal:
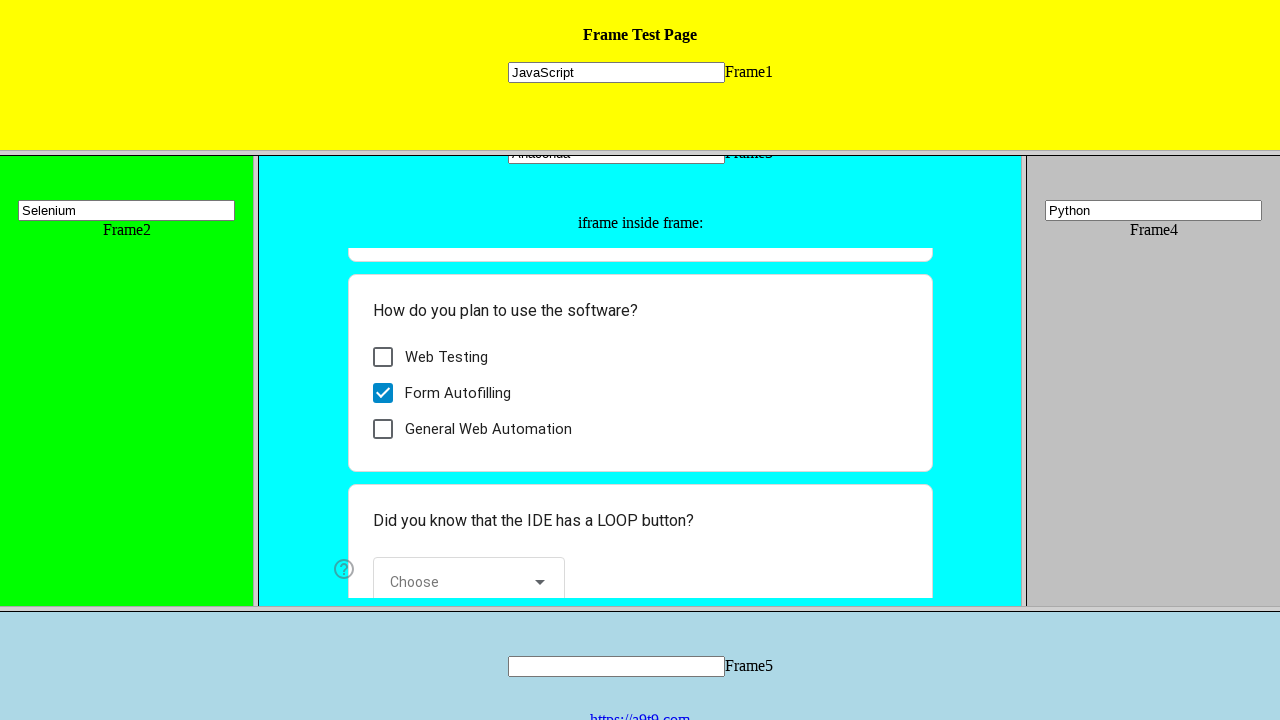

Selected dropdown option 'Well, now I know :-)'' at (470, 542) on frame[src='frame_3.html'] >> internal:control=enter-frame >> iframe >> internal:
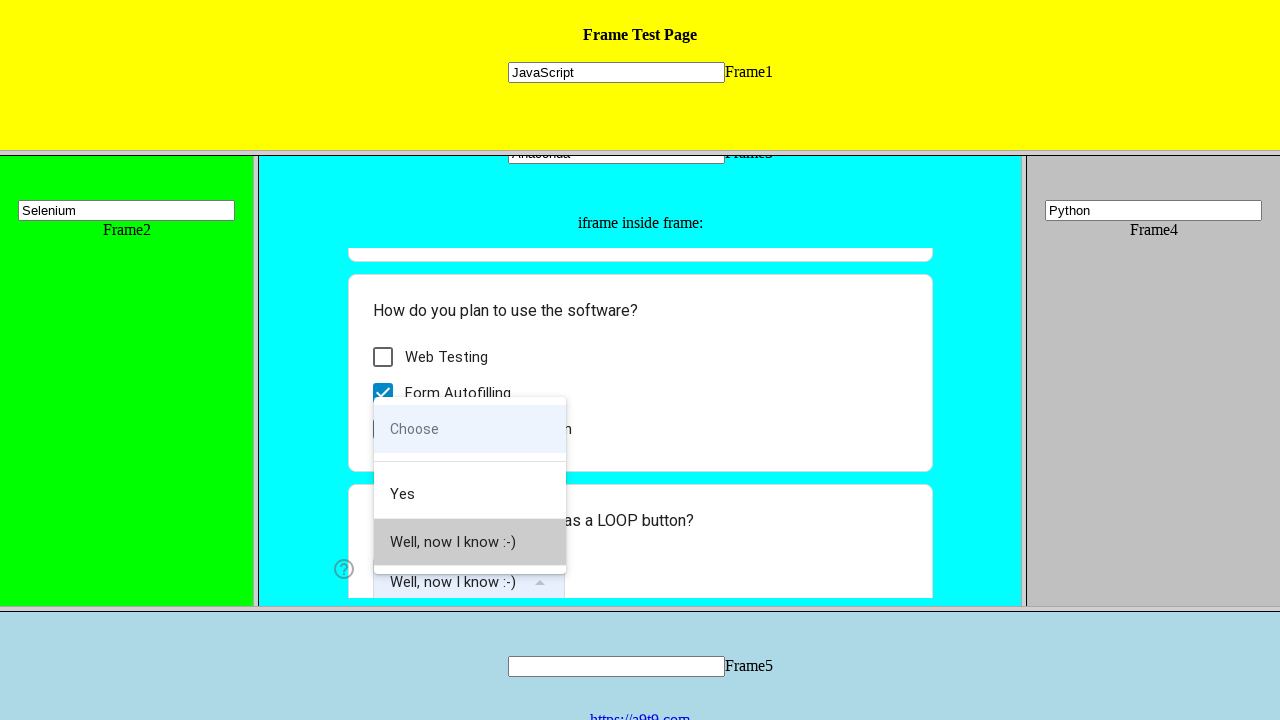

Clicked Next button to proceed at (389, 588) on frame[src='frame_3.html'] >> internal:control=enter-frame >> iframe >> internal:
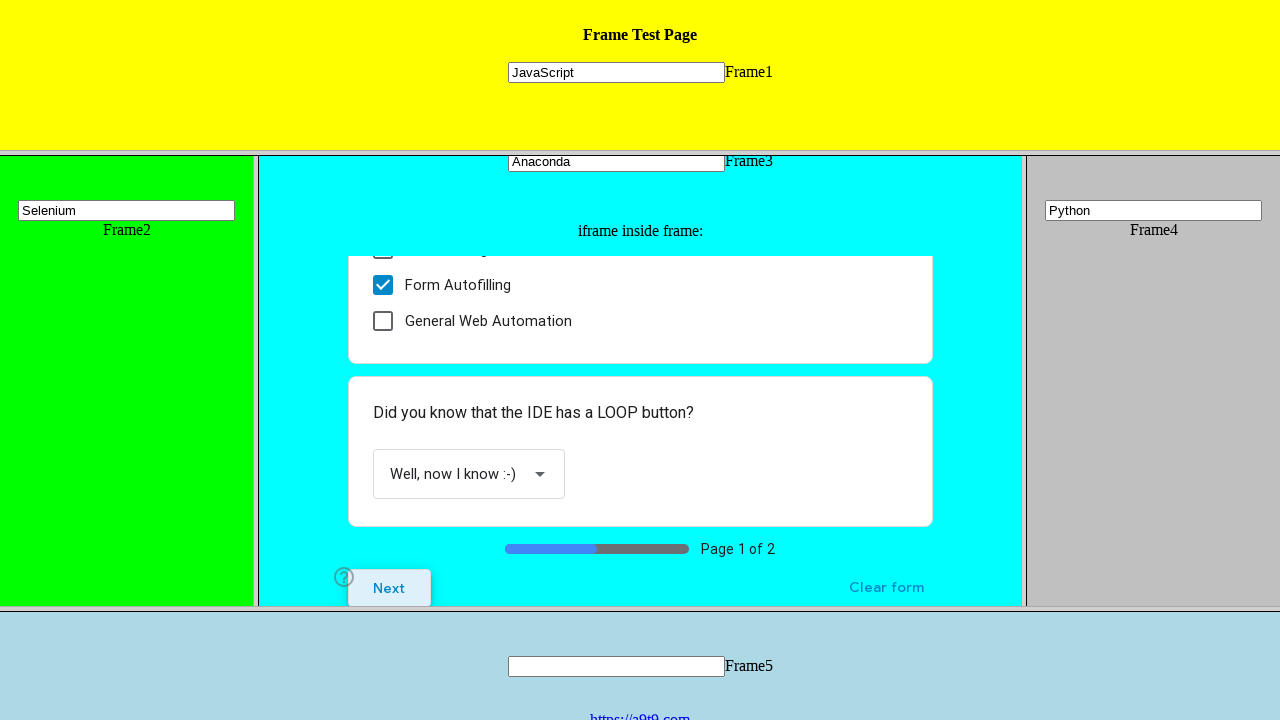

Waited for short text input field to load
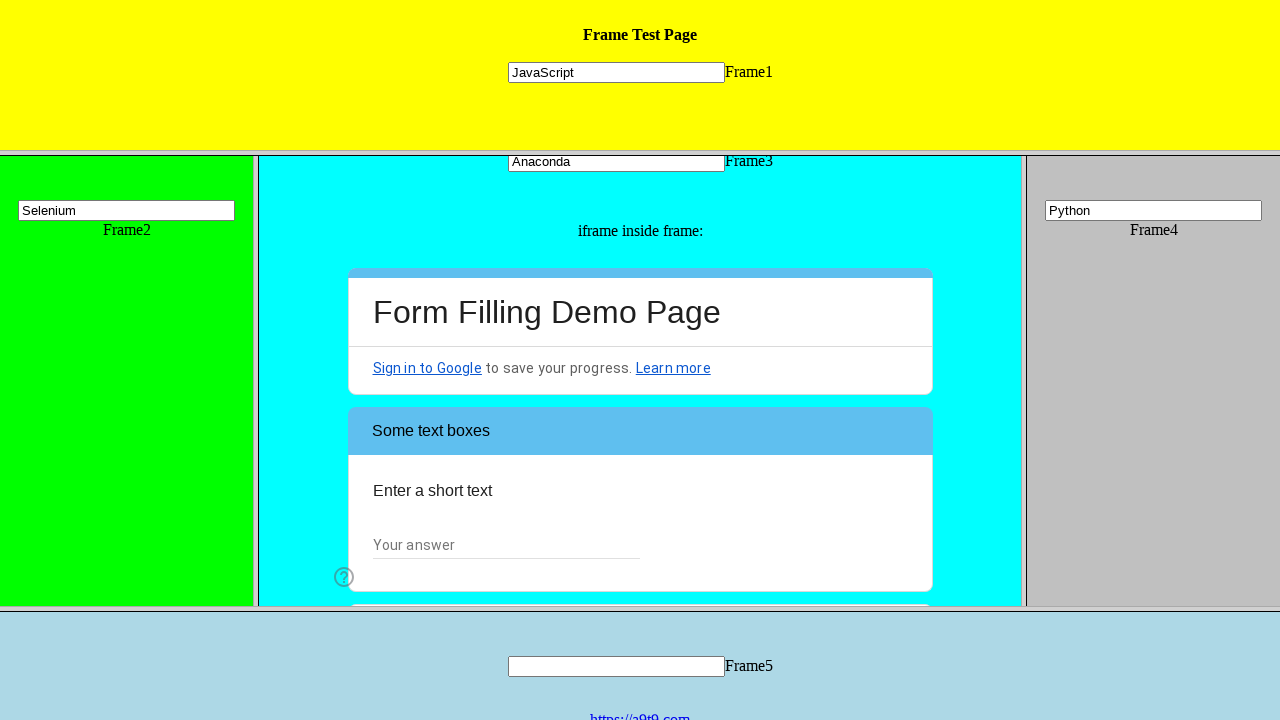

Filled short text input with 'welcome to webdriverIO' on frame[src='frame_3.html'] >> internal:control=enter-frame >> iframe >> internal:
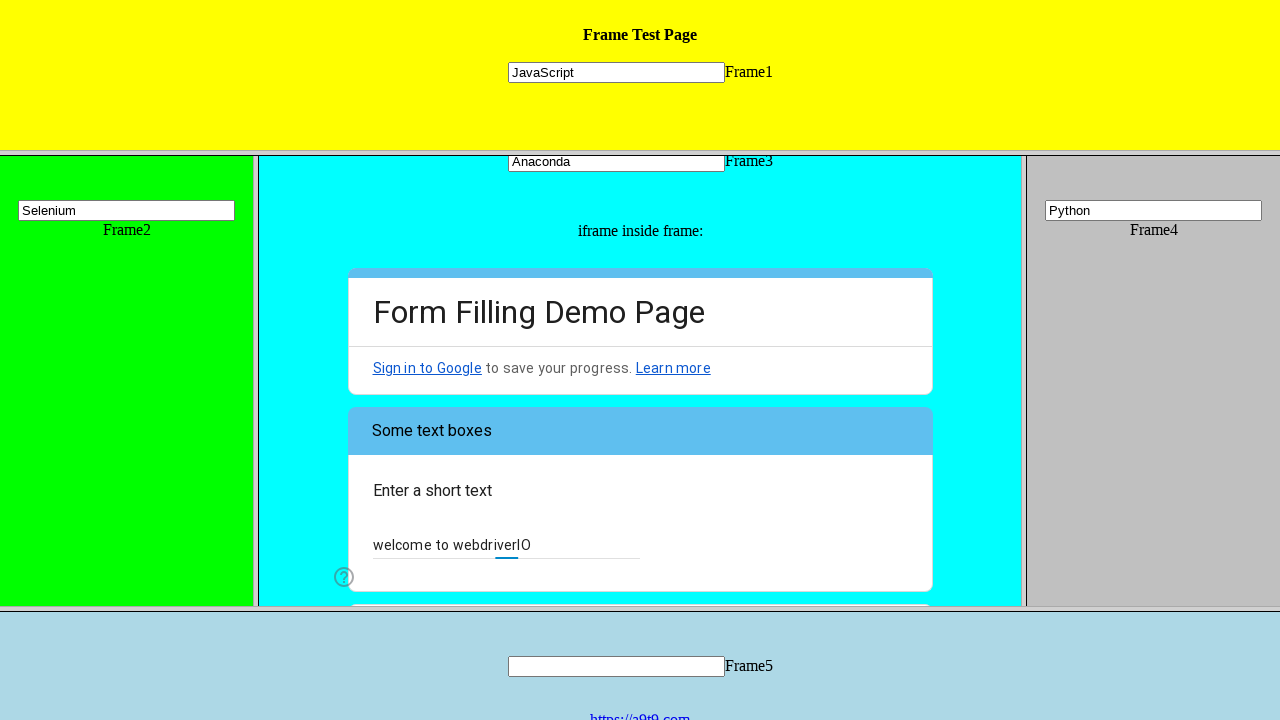

Filled text area with 'hello everyone' on frame[src='frame_3.html'] >> internal:control=enter-frame >> iframe >> internal:
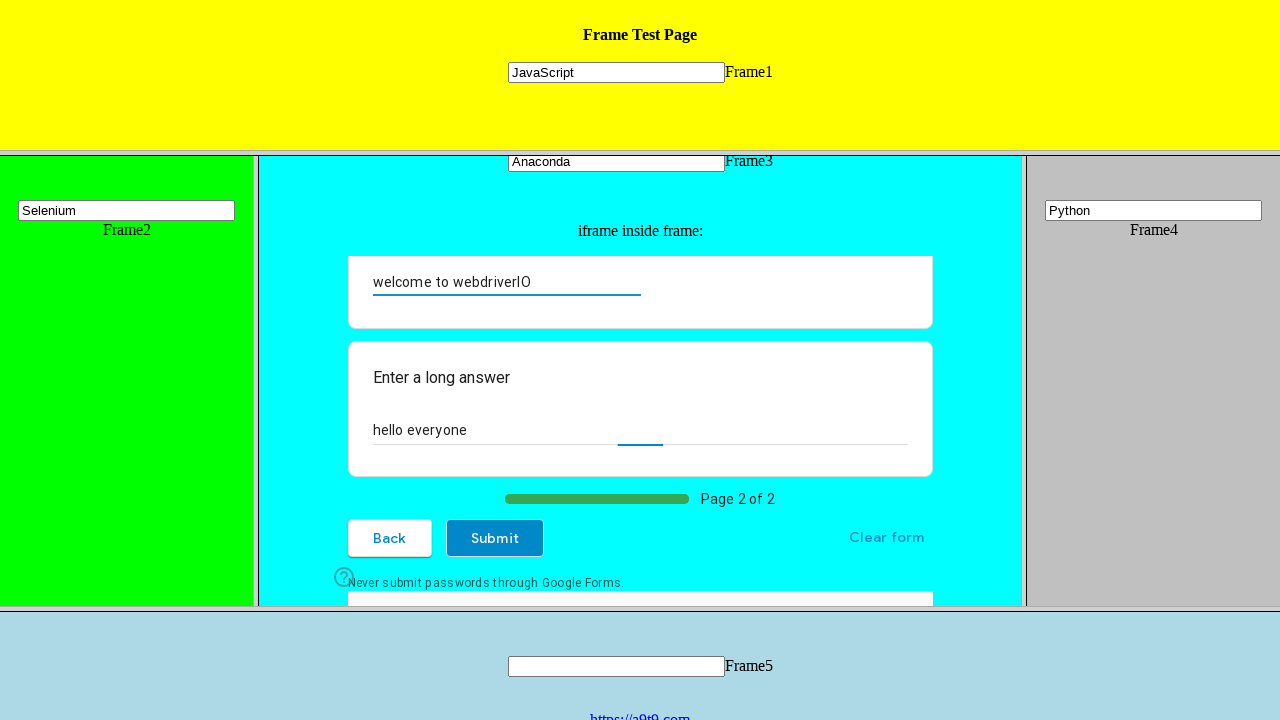

Clicked Submit button to submit form at (495, 538) on frame[src='frame_3.html'] >> internal:control=enter-frame >> iframe >> internal:
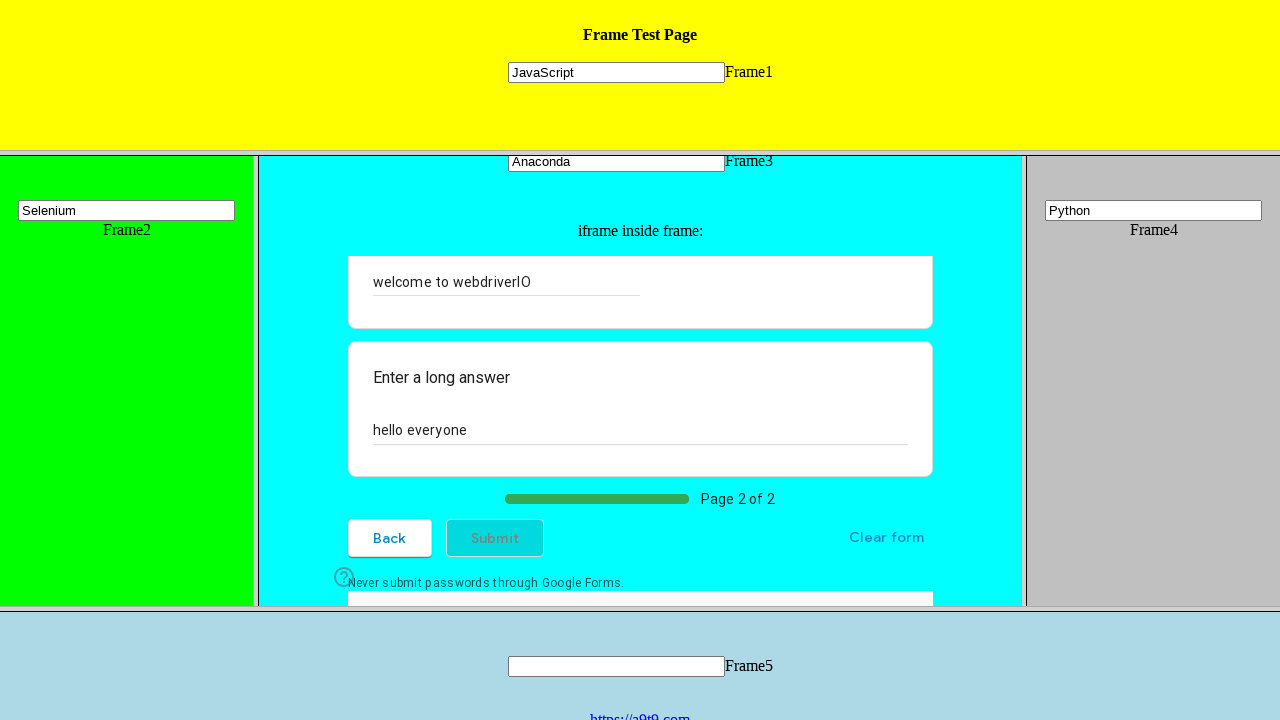

Waited for form submission confirmation message
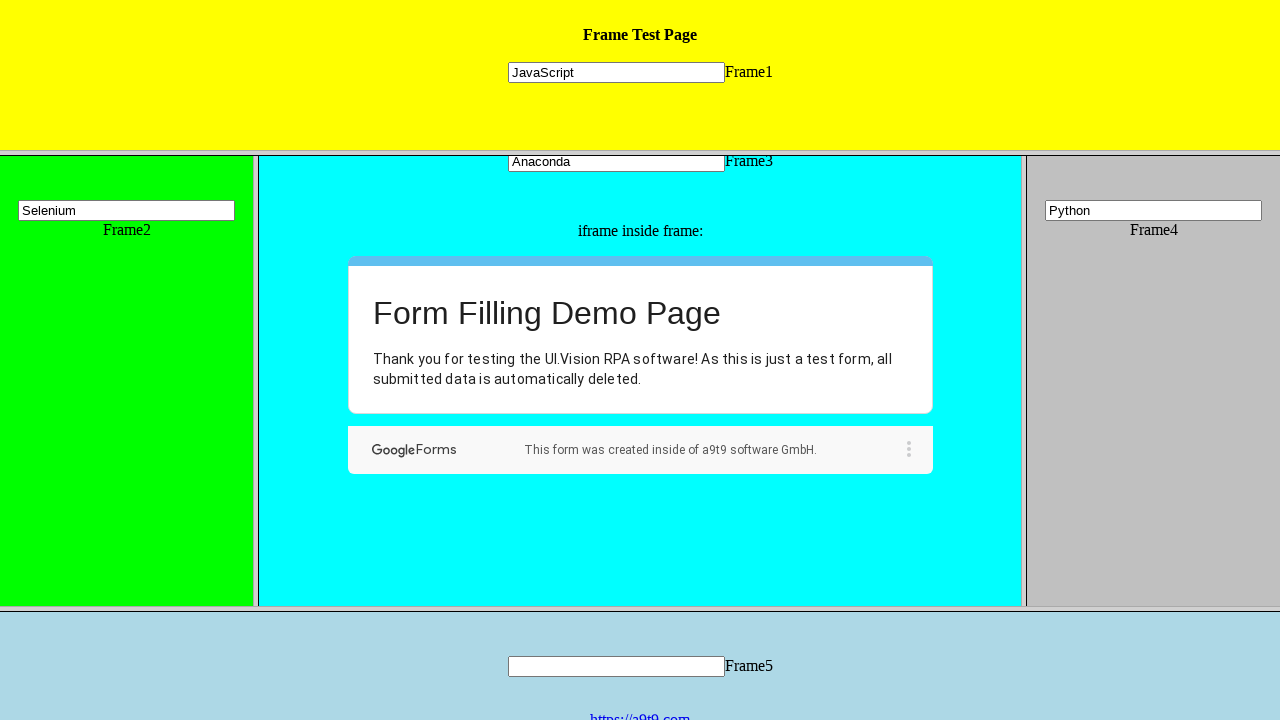

Updated frame 4 input with 'this is frame 4' on frame[src='frame_4.html'] >> internal:control=enter-frame >> input[name='mytext4
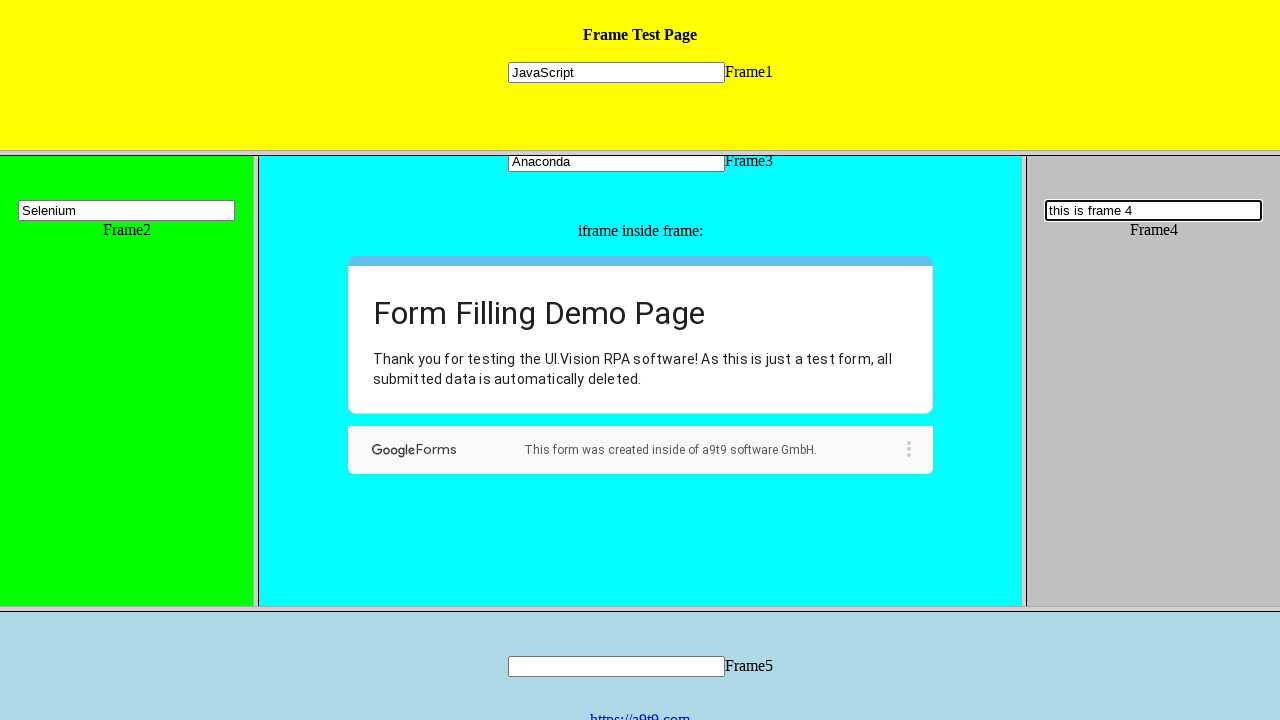

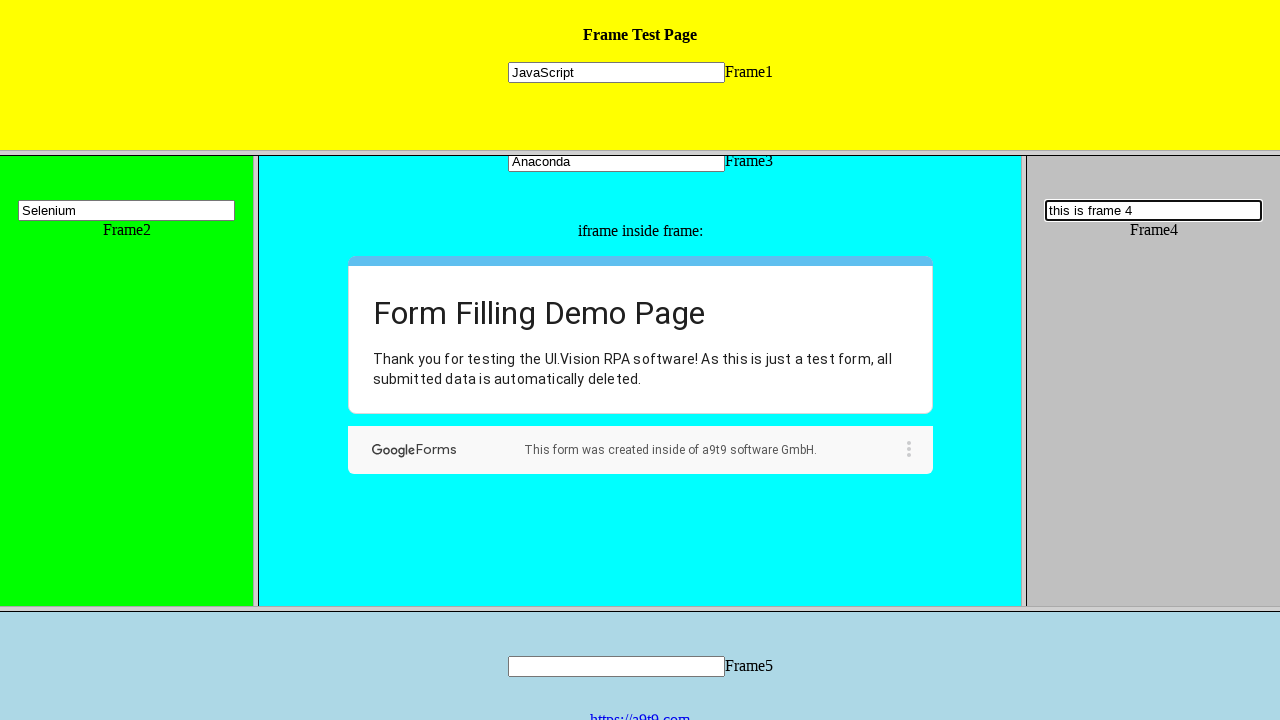